Tests a text input form by filling a textarea with the answer "get()" and submitting it via the submit button on an educational exercise page.

Starting URL: https://suninjuly.github.io/text_input_task.html

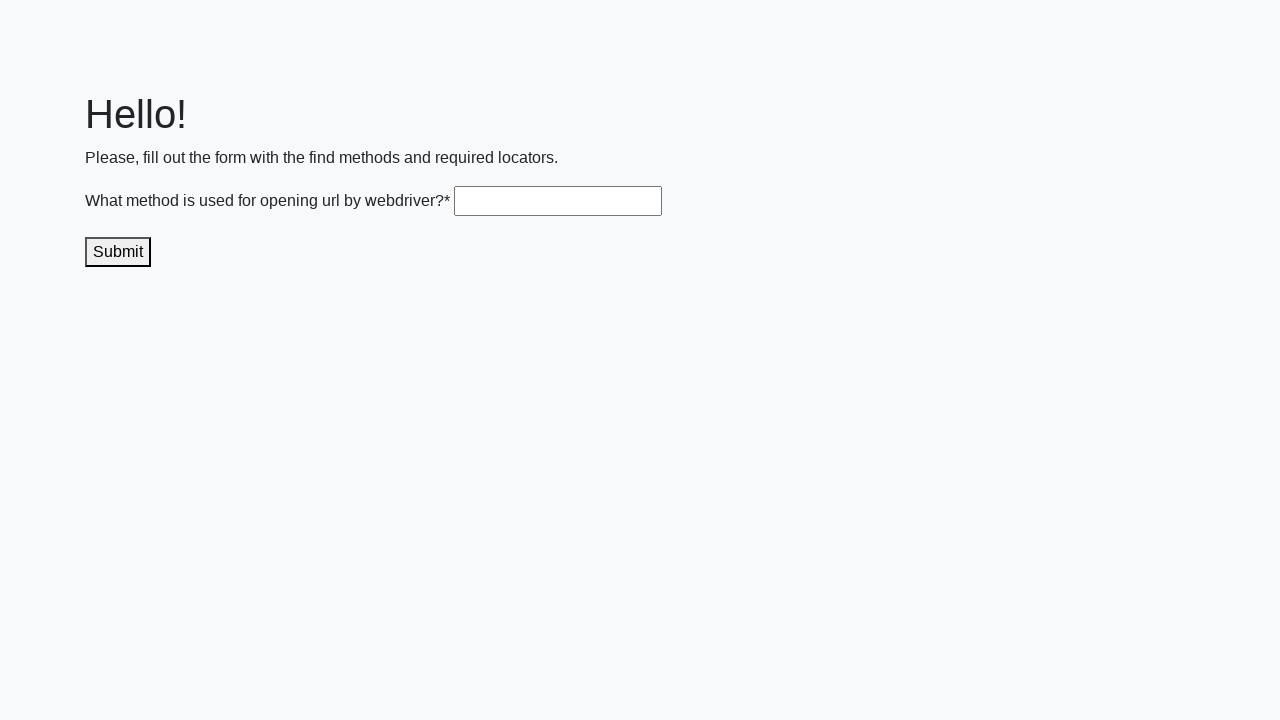

Filled textarea with answer 'get()' on .textarea
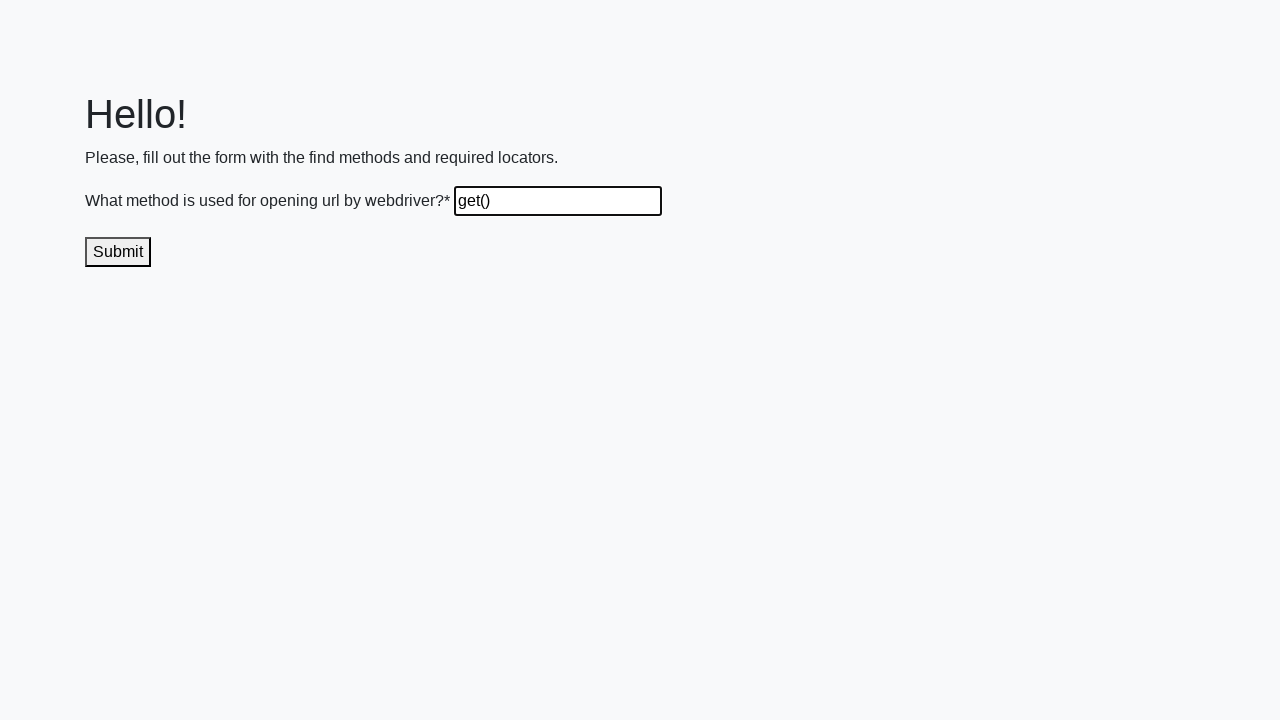

Clicked submit button to submit the answer at (118, 252) on .submit-submission
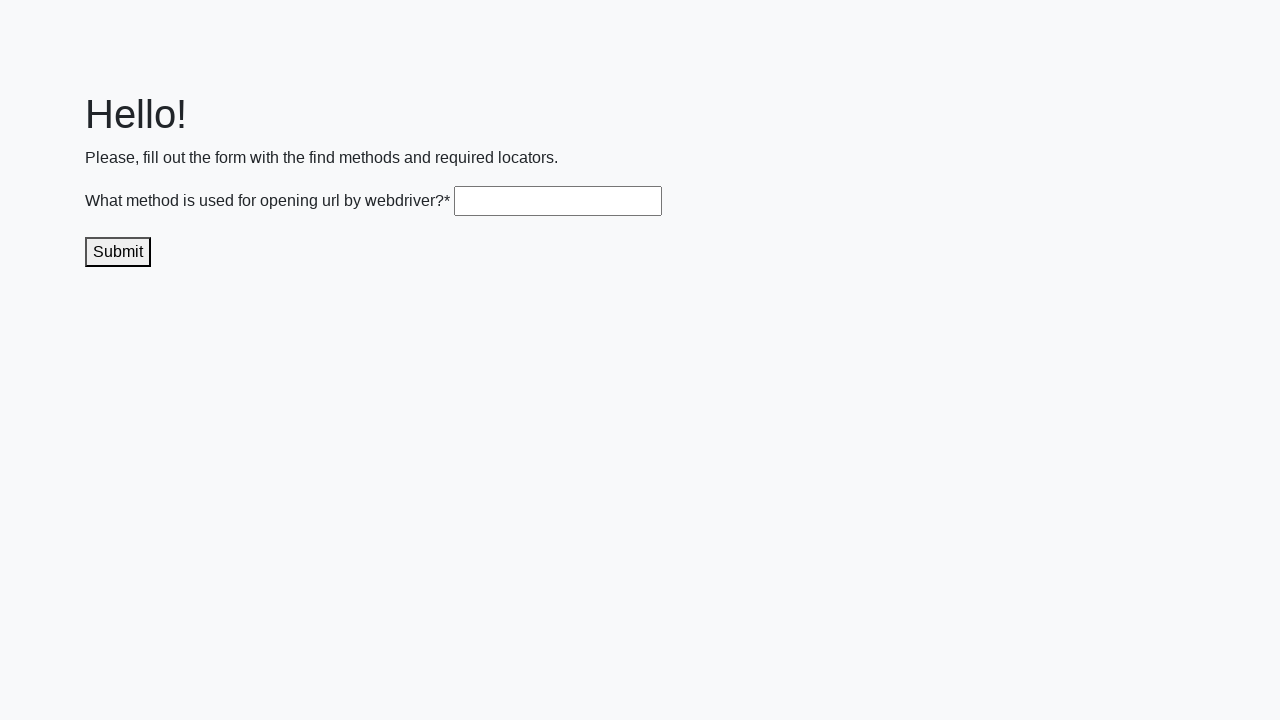

Waited 1 second for result to display
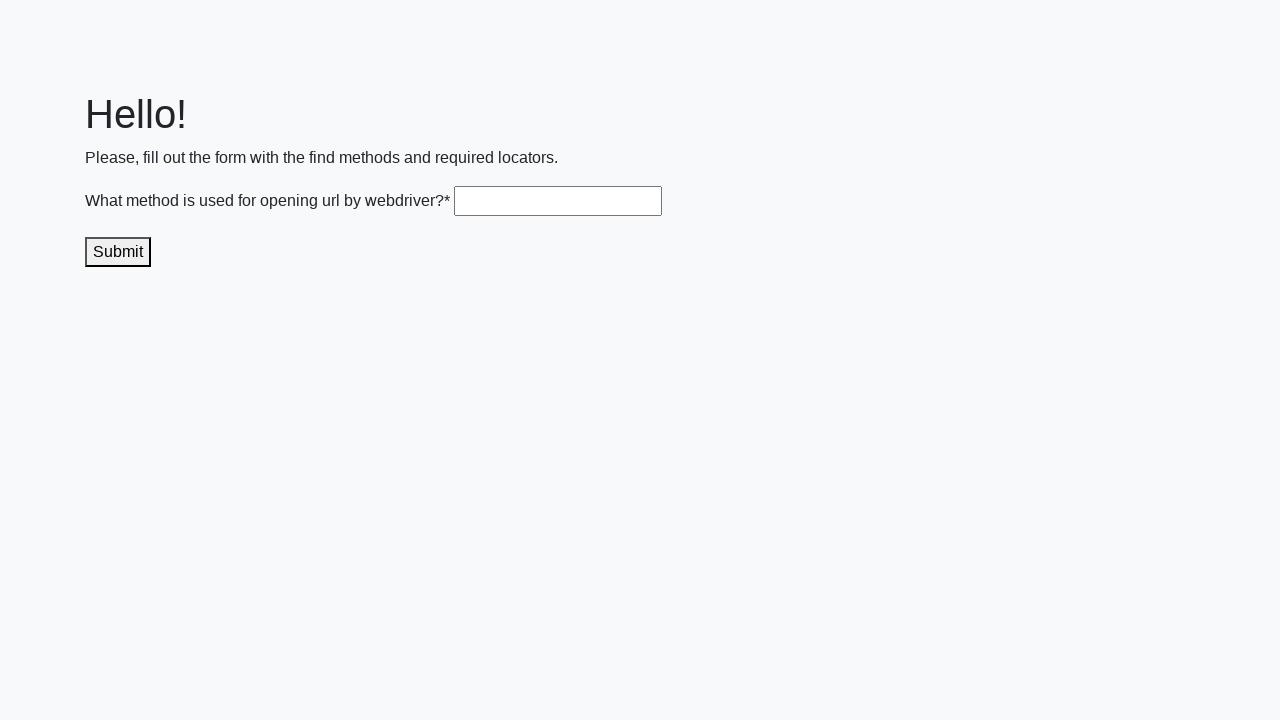

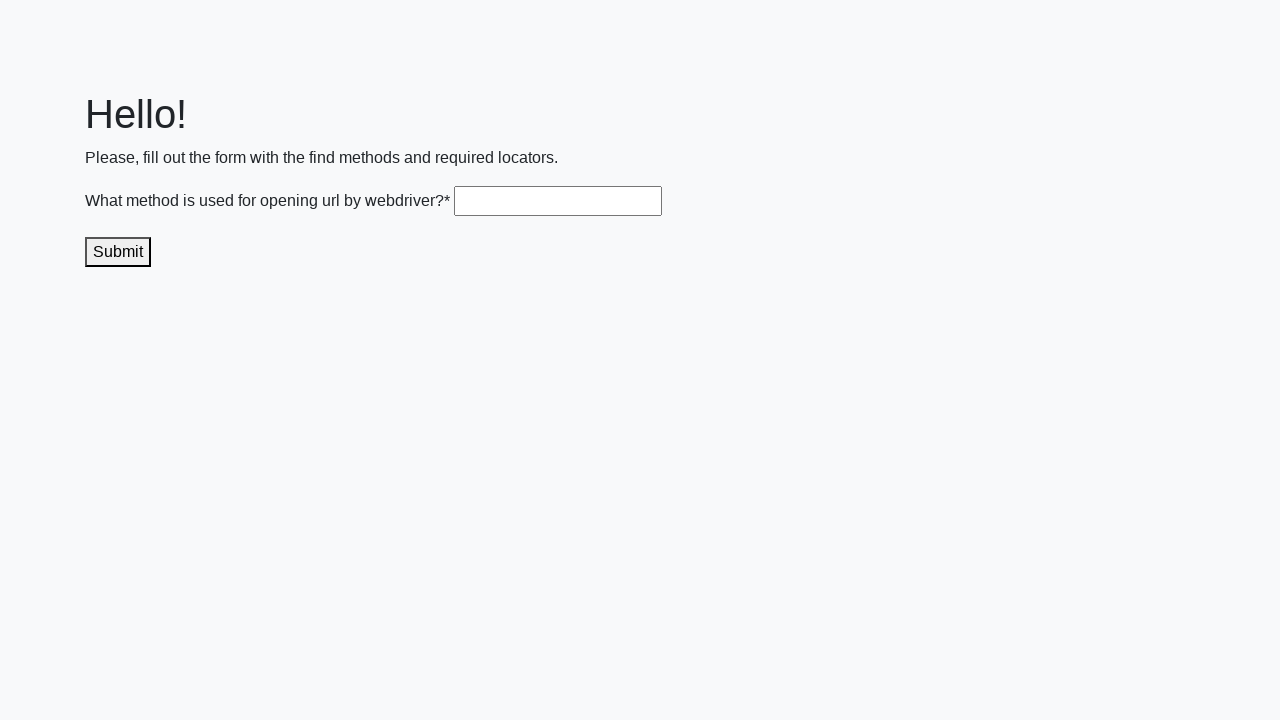